Tests multiple window handling by navigating to the windows demo page, clicking a link to open a new window/tab, and verifying the ability to switch between windows while checking page titles.

Starting URL: http://theinternet.przyklady.javastart.pl

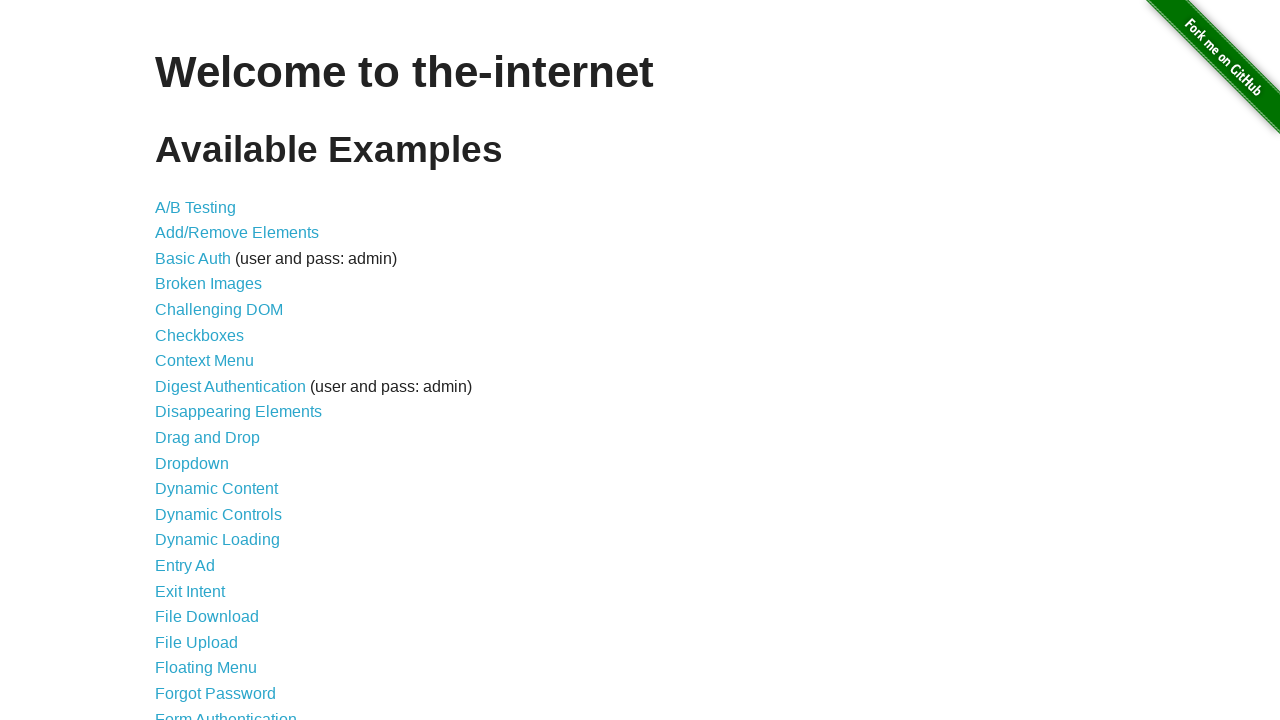

Clicked on the windows link to navigate to multiple windows demo page at (218, 369) on a[href*='windows']
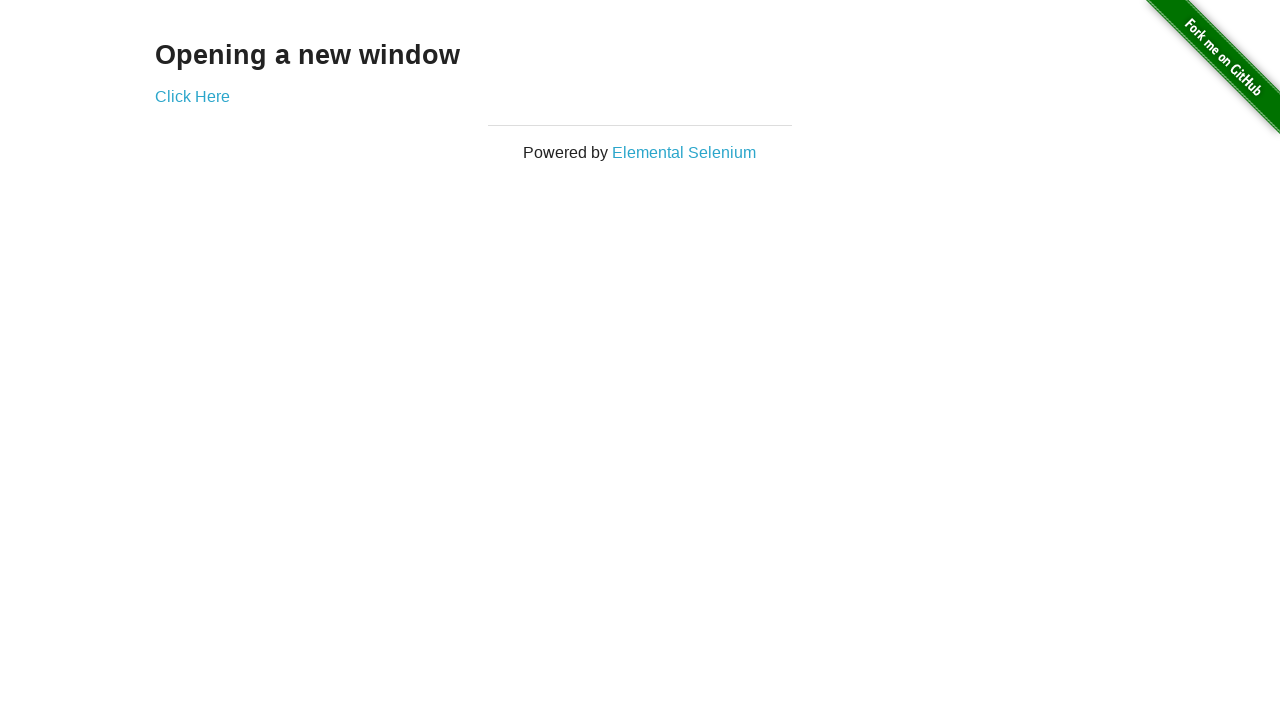

Verified page title is 'The Internet'
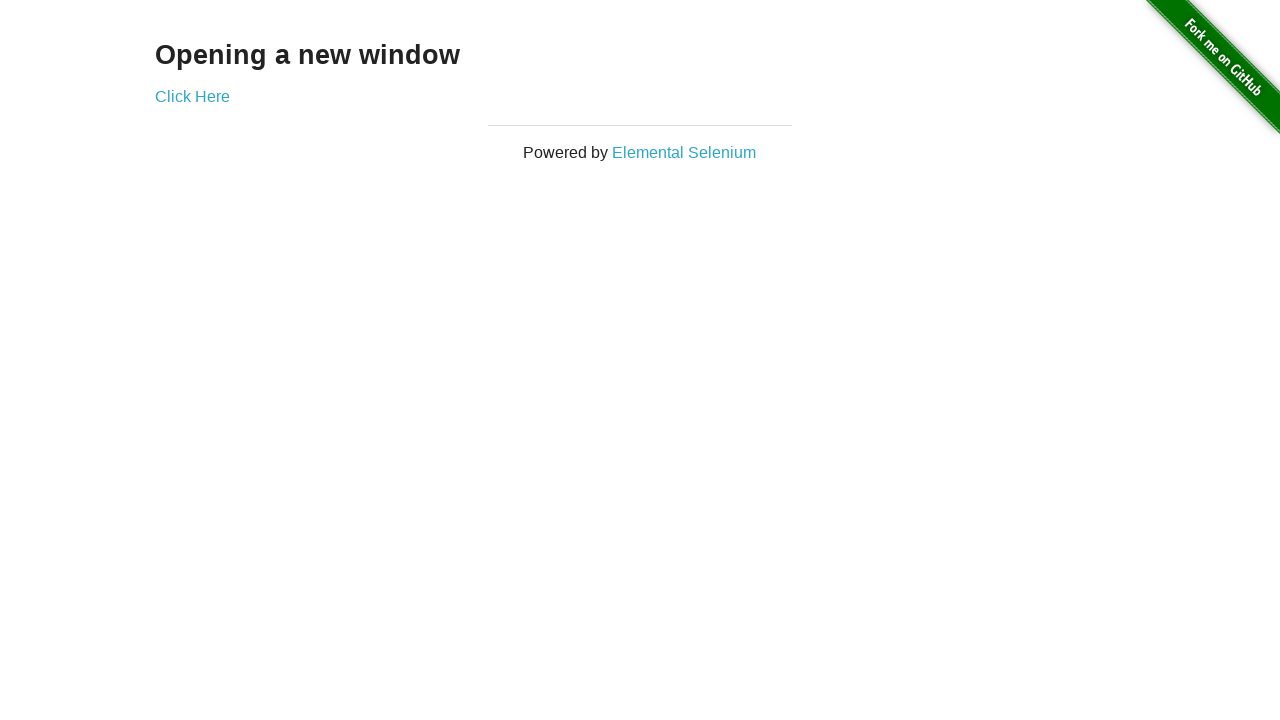

Clicked link to open a new window/tab at (192, 96) on a[href*='windows/new']
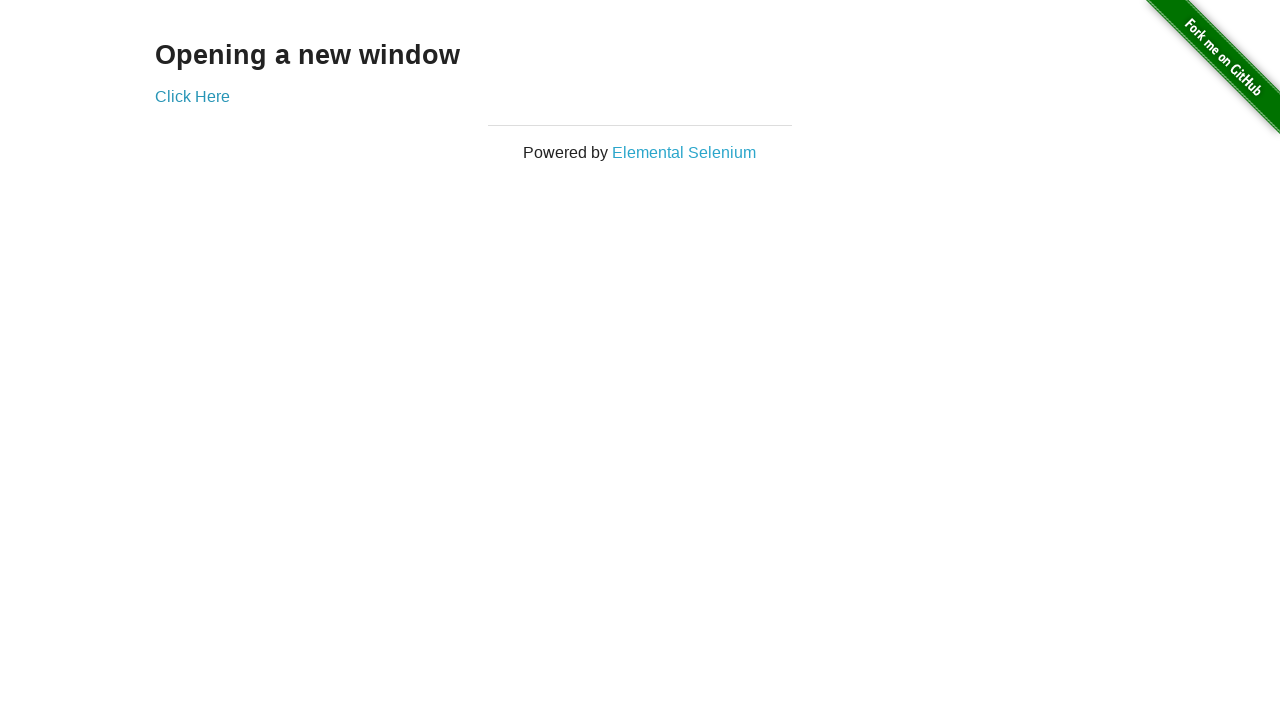

Captured reference to newly opened window/tab
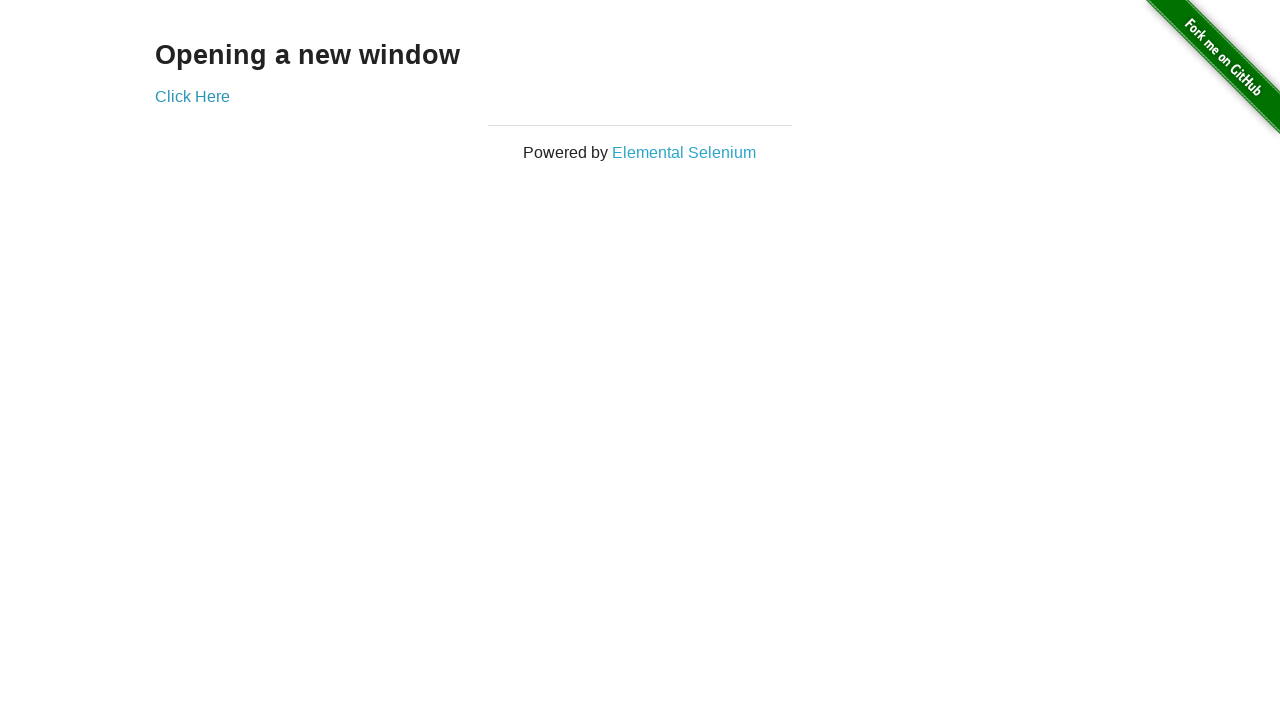

Waited for new window/tab to fully load
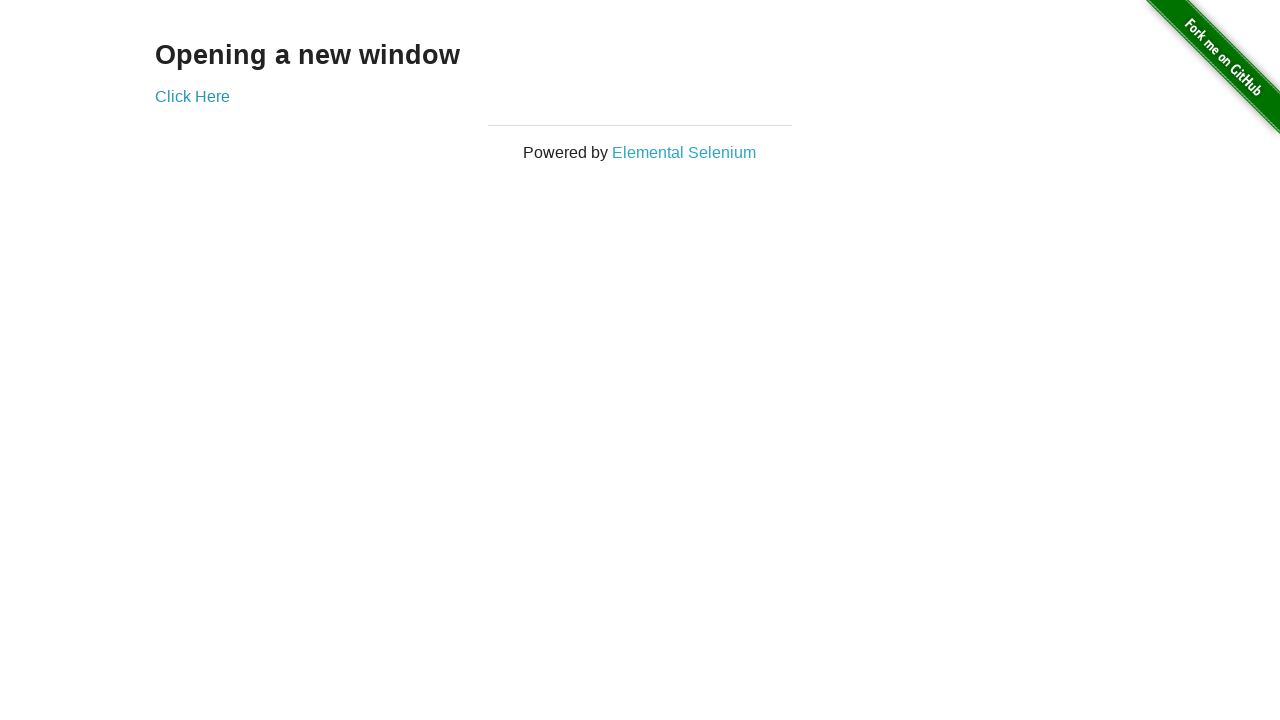

Verified new window title is 'New Window'
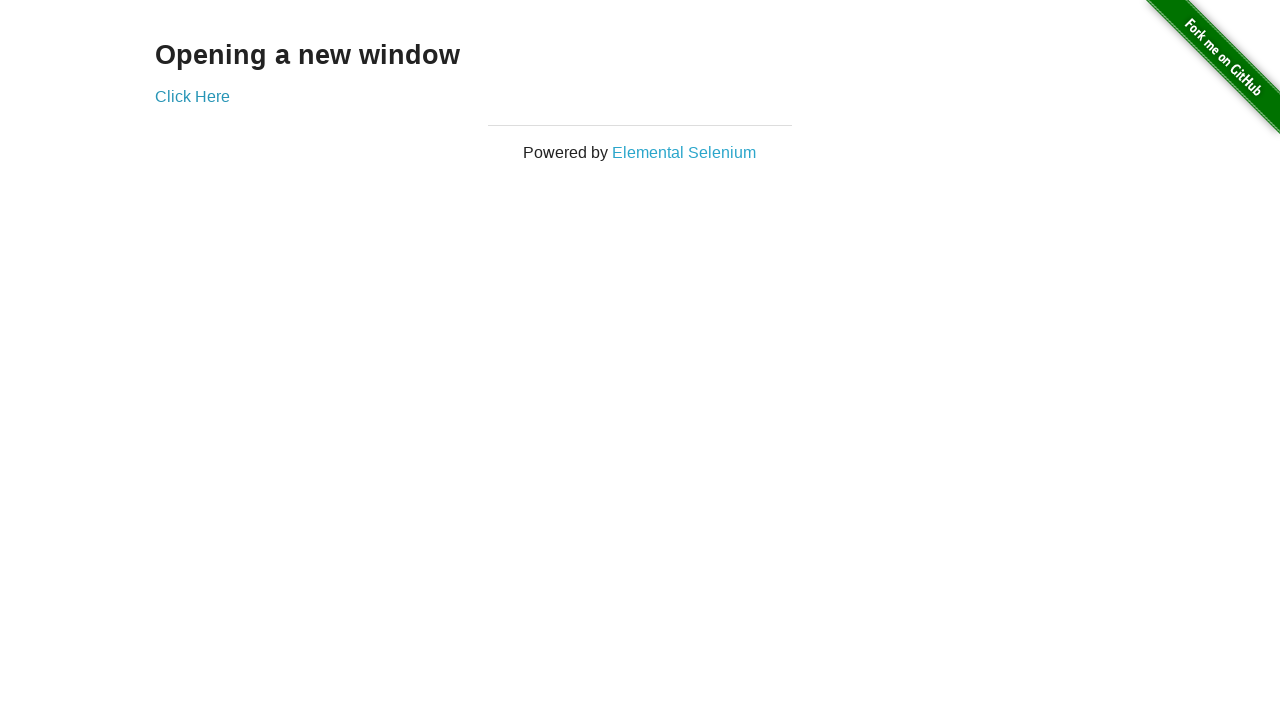

Switched back to original window/tab
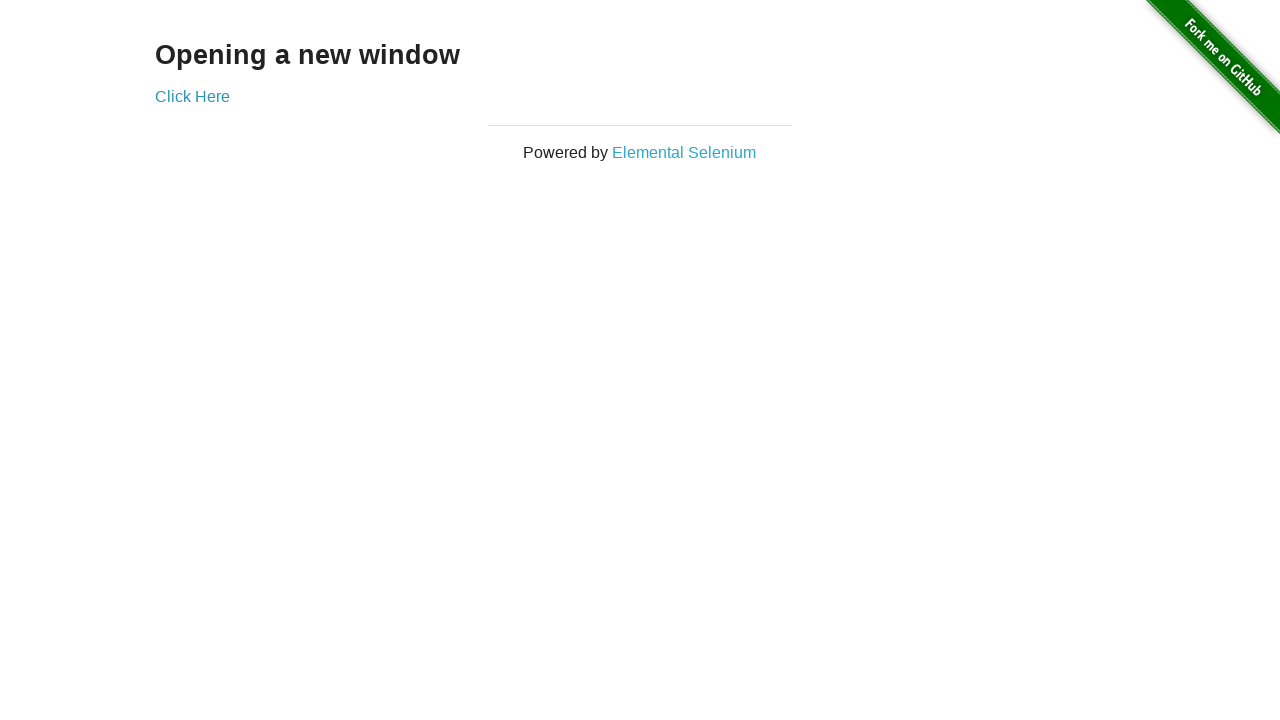

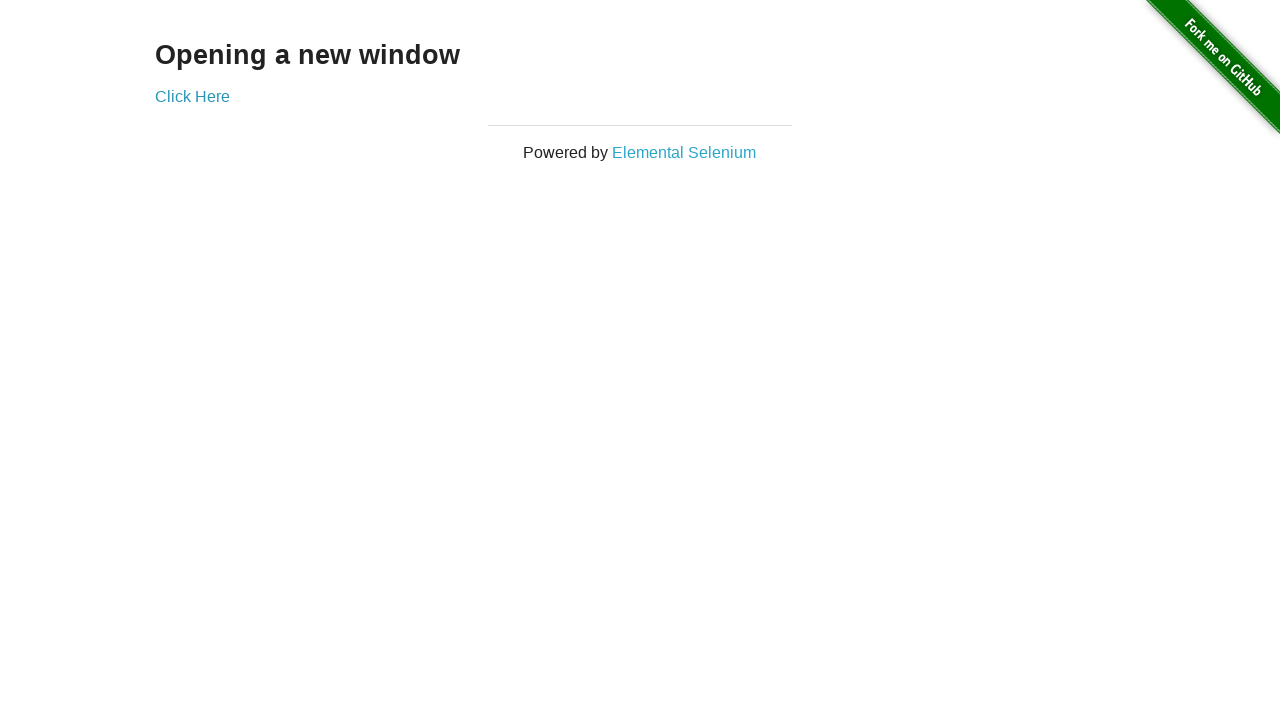